Tests that trailing tabs and spaces are trimmed when saving a todo edit

Starting URL: https://todomvc.com/examples/typescript-angular/#/

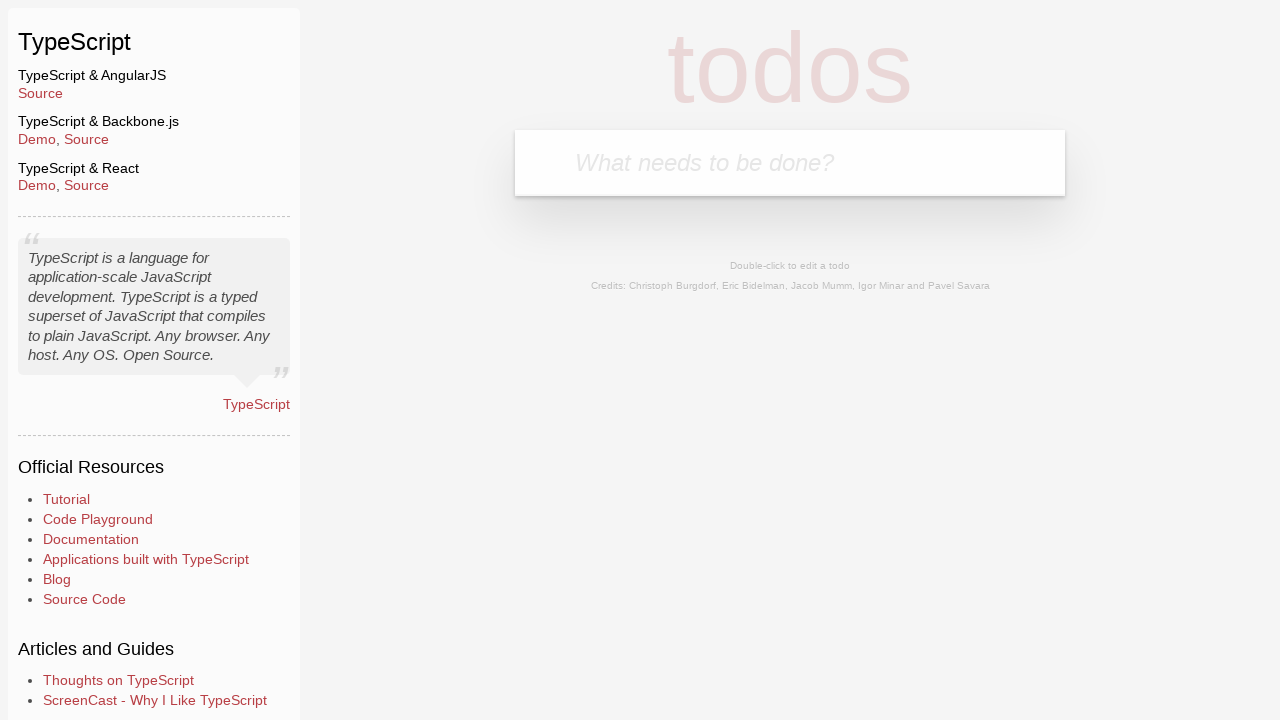

Filled new todo input with 'Lorem' on .new-todo
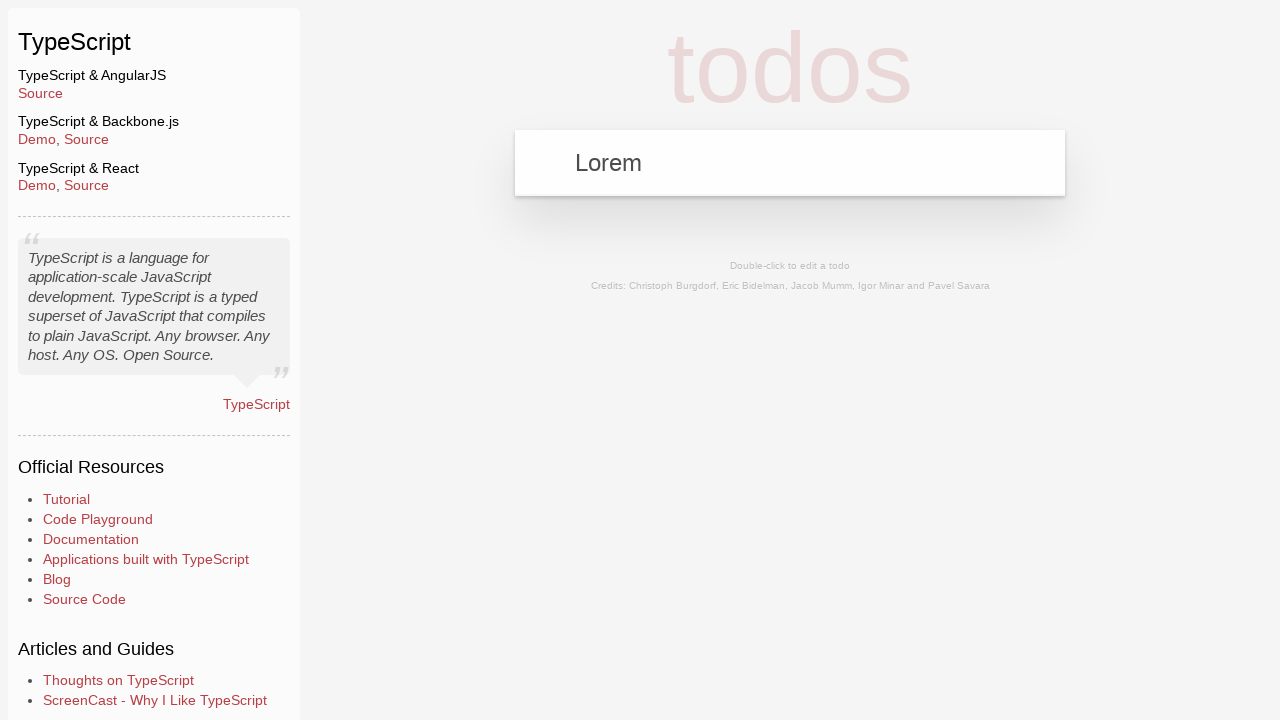

Pressed Enter to create new todo on .new-todo
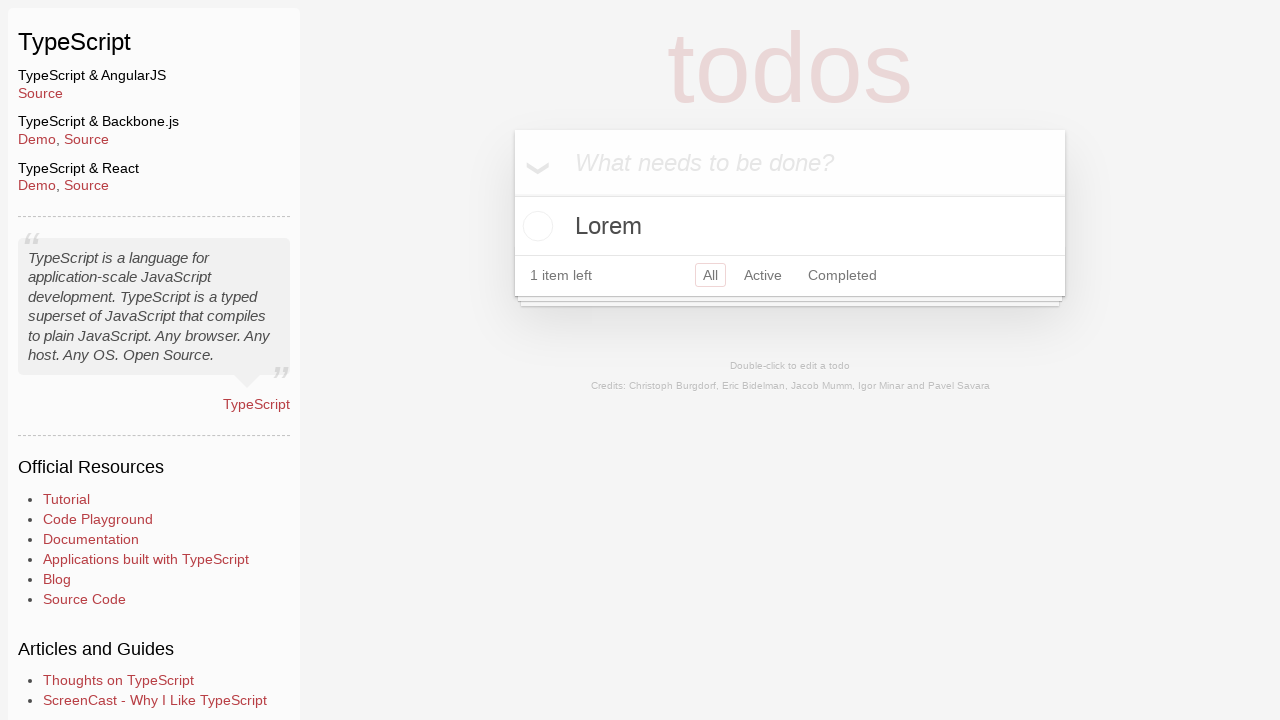

Double-clicked todo to enter edit mode at (790, 226) on text=Lorem
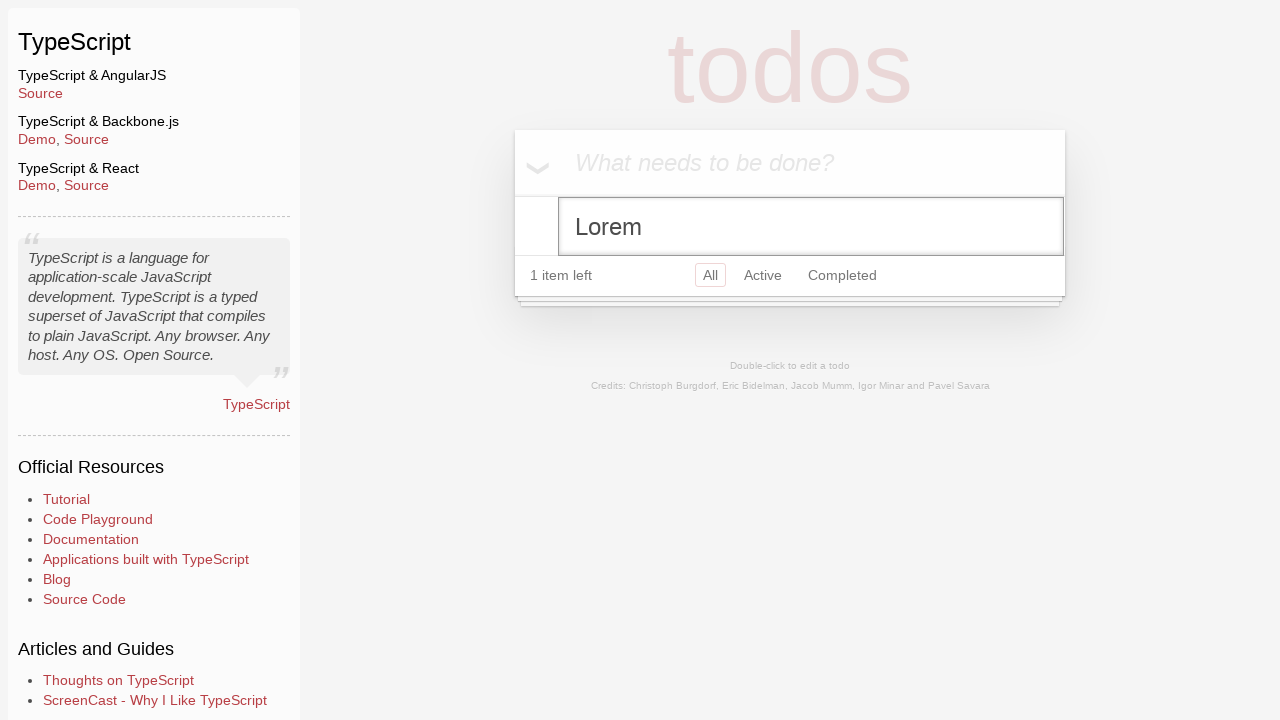

Filled edit field with 'Ipsum' followed by trailing tabs and spaces on .edit
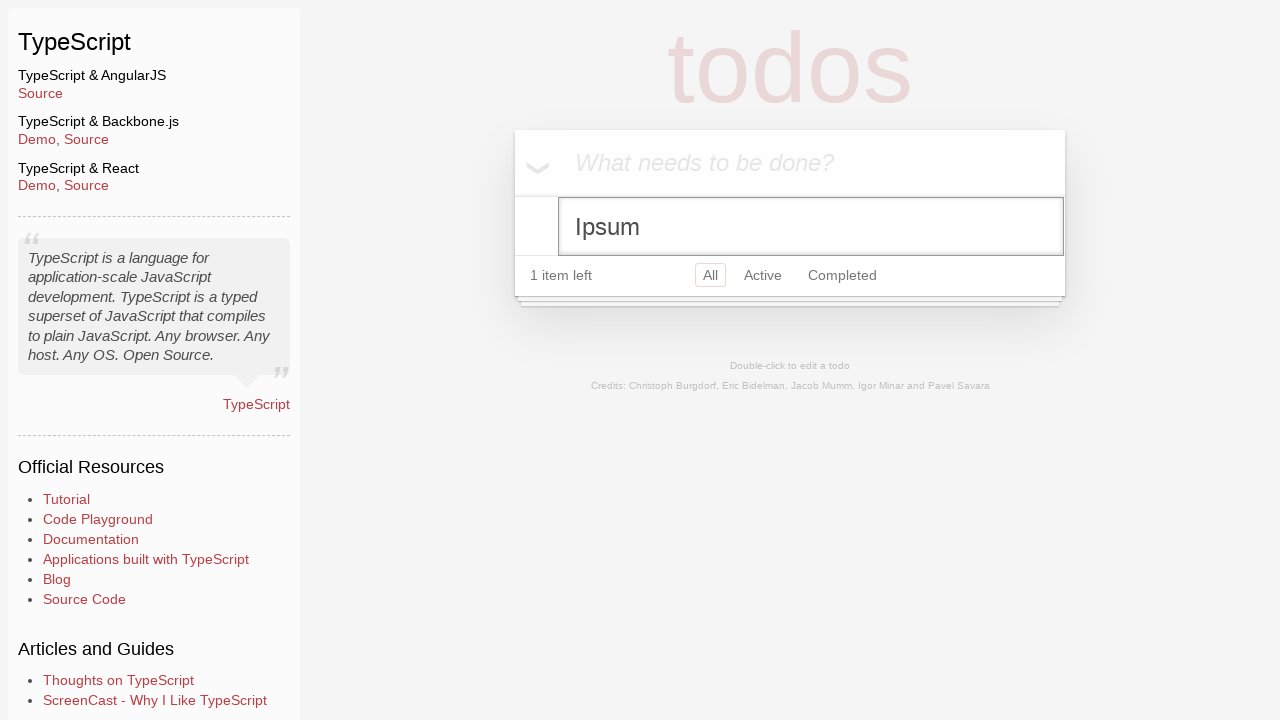

Clicked header to blur edit field and save changes at (154, 112) on header
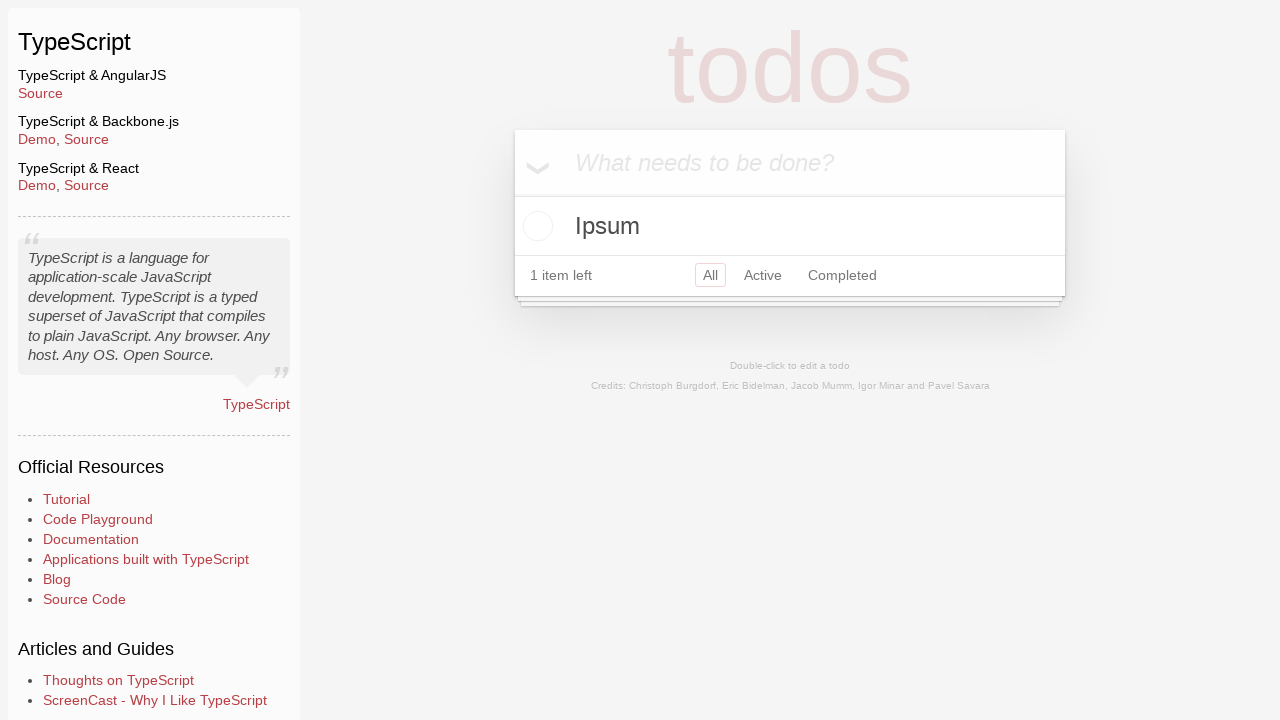

Verified that trailing whitespace was trimmed and todo shows 'Ipsum'
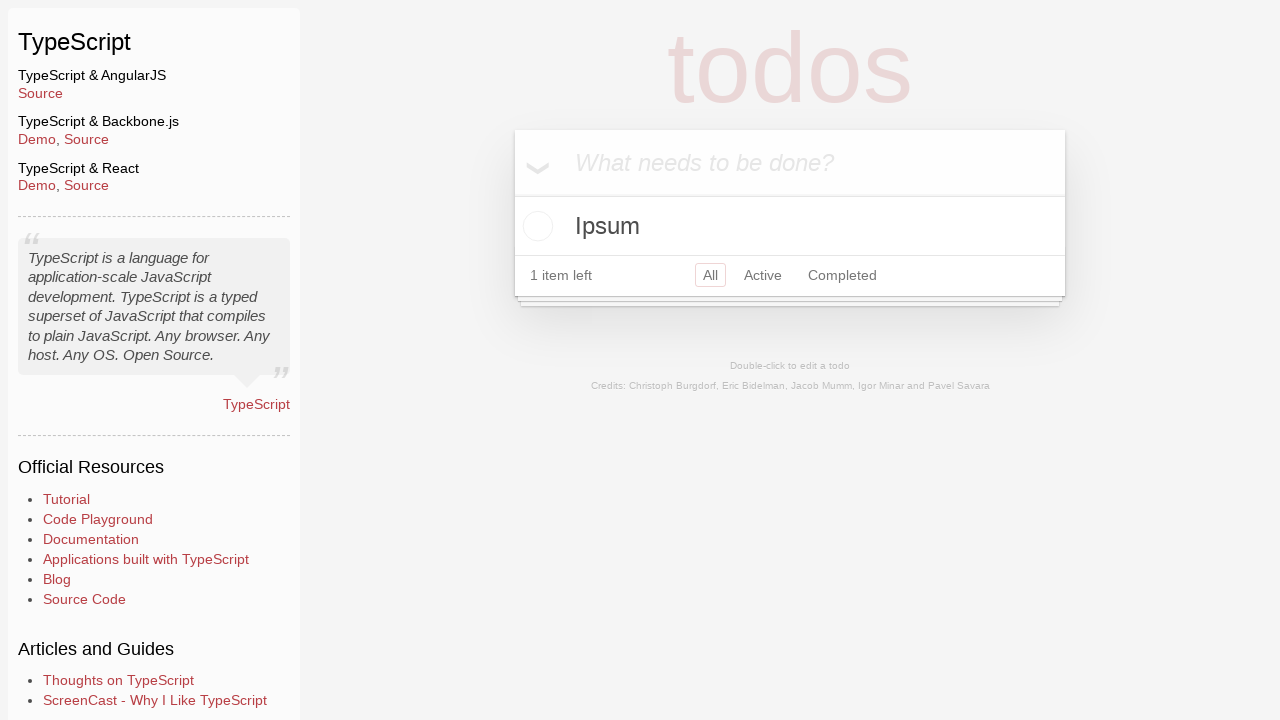

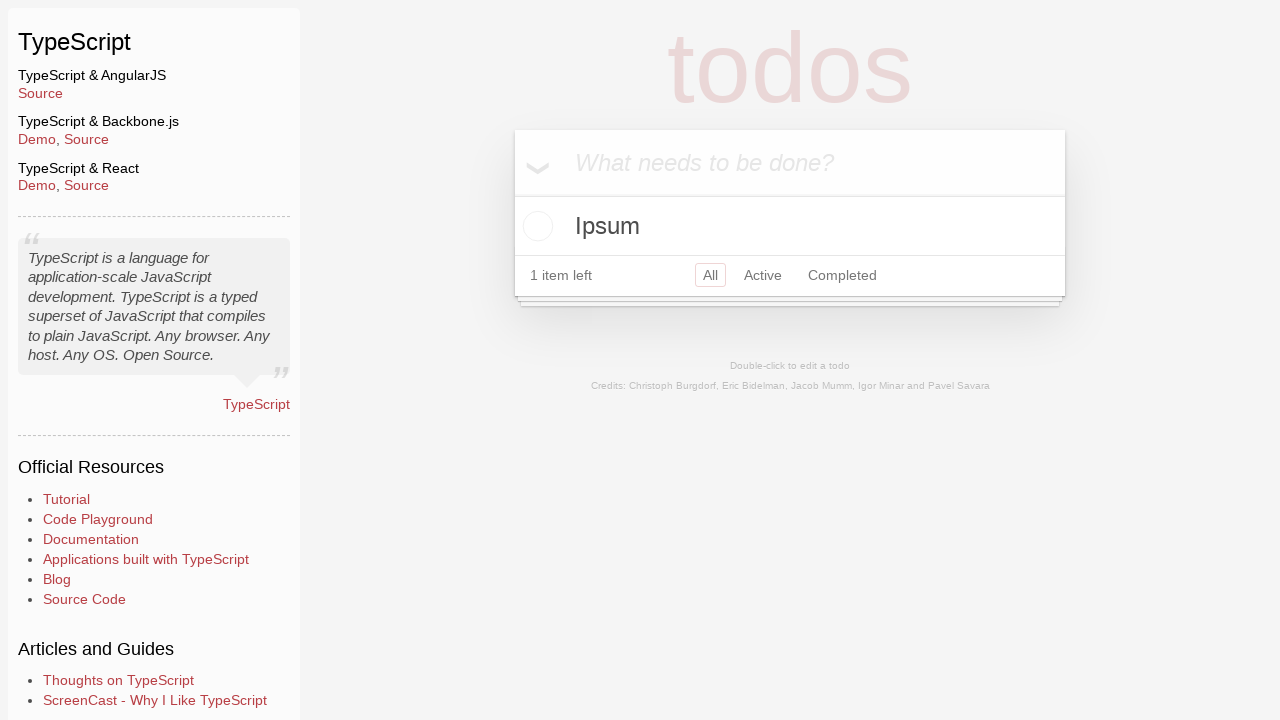